Tests default radio button and checkbox functionality by selecting multiple checkboxes and radio buttons, verifying their selected state, then deselecting checkboxes and verifying the state changes

Starting URL: https://automationfc.github.io/multiple-fields/

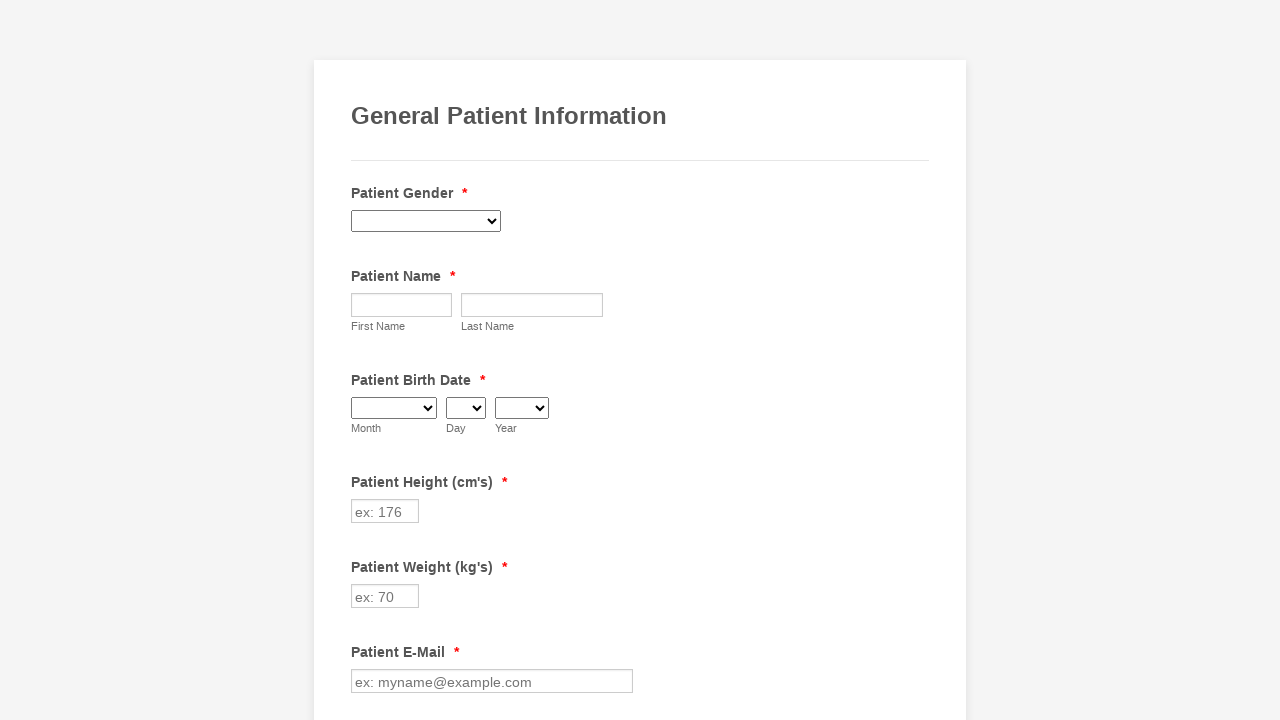

Selected 'Anemia' checkbox at (362, 360) on input[value='Anemia']
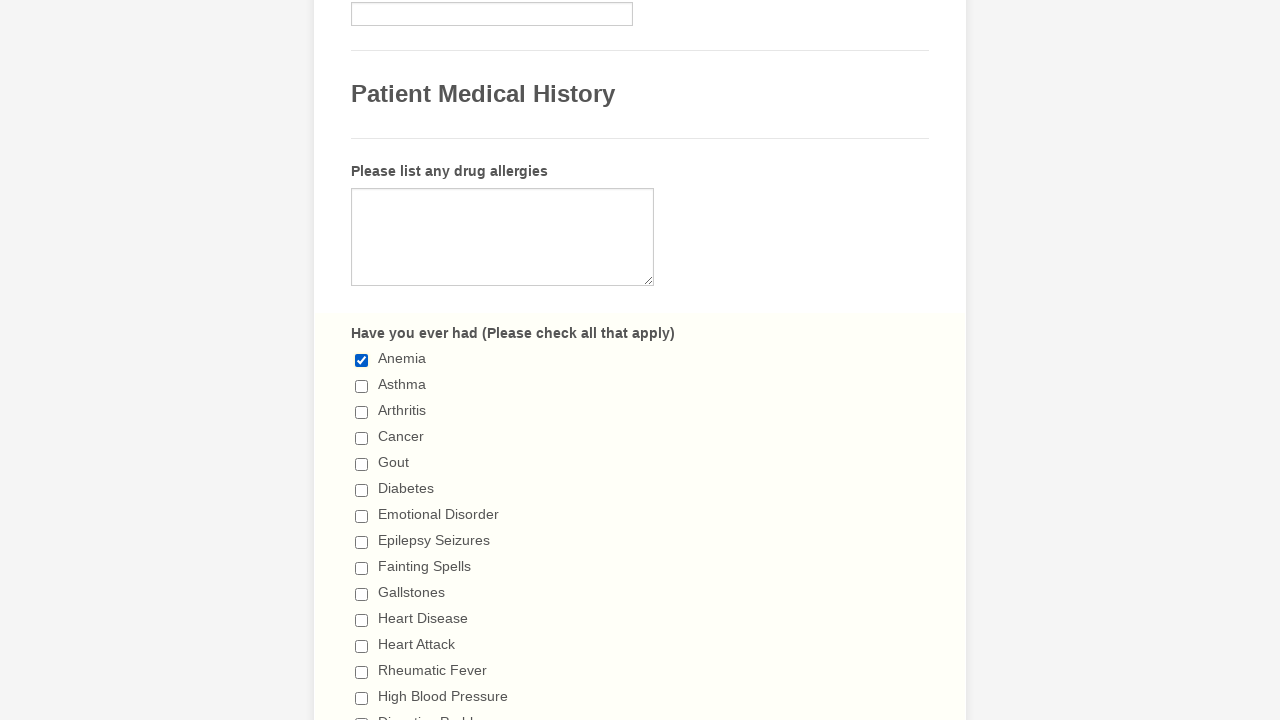

Selected 'Cancer' checkbox at (362, 438) on input[value='Cancer']
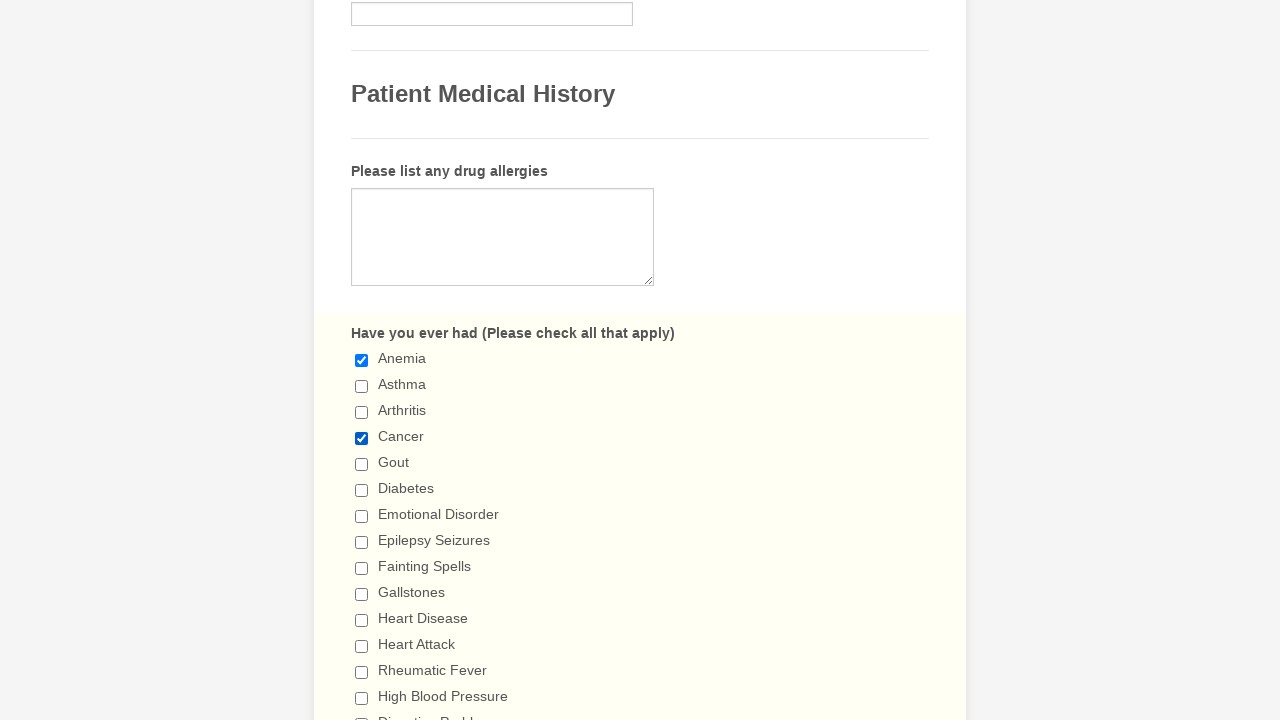

Selected 'Hepatitis' checkbox at (362, 360) on input[value='Hepatitis']
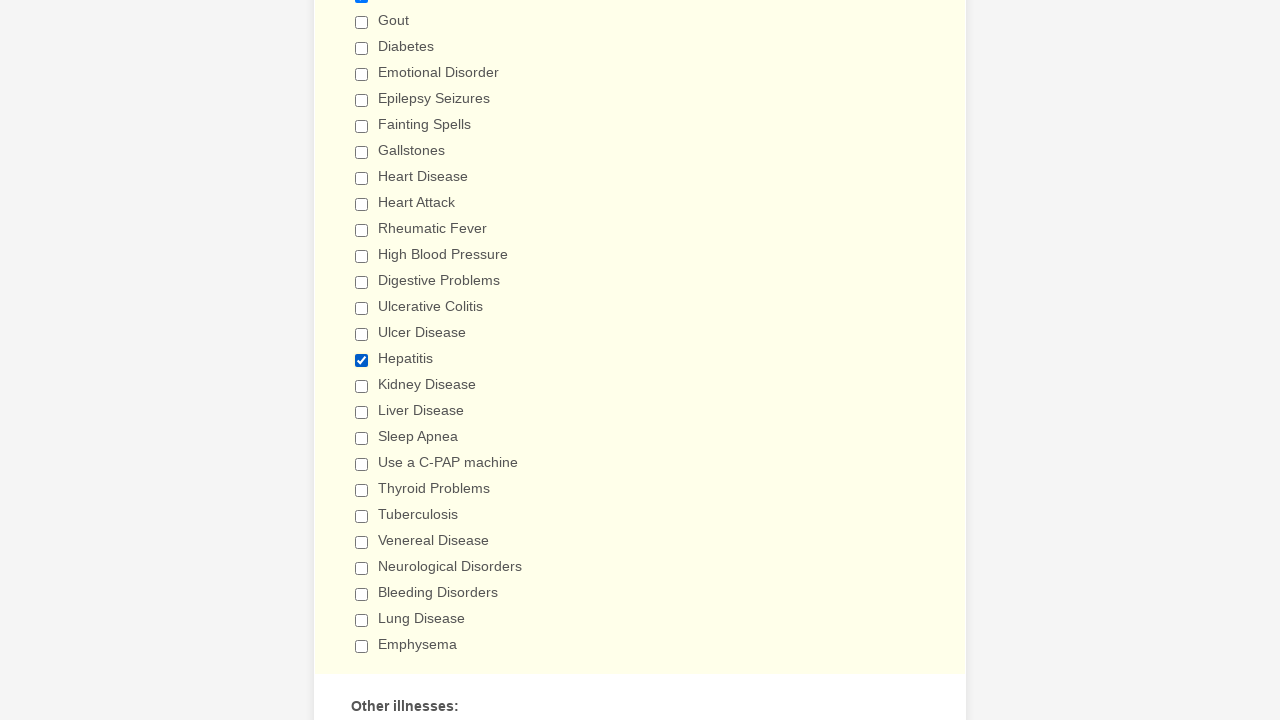

Selected '3-4 cups/day' radio button at (362, 361) on input[value='3-4 cups/day']
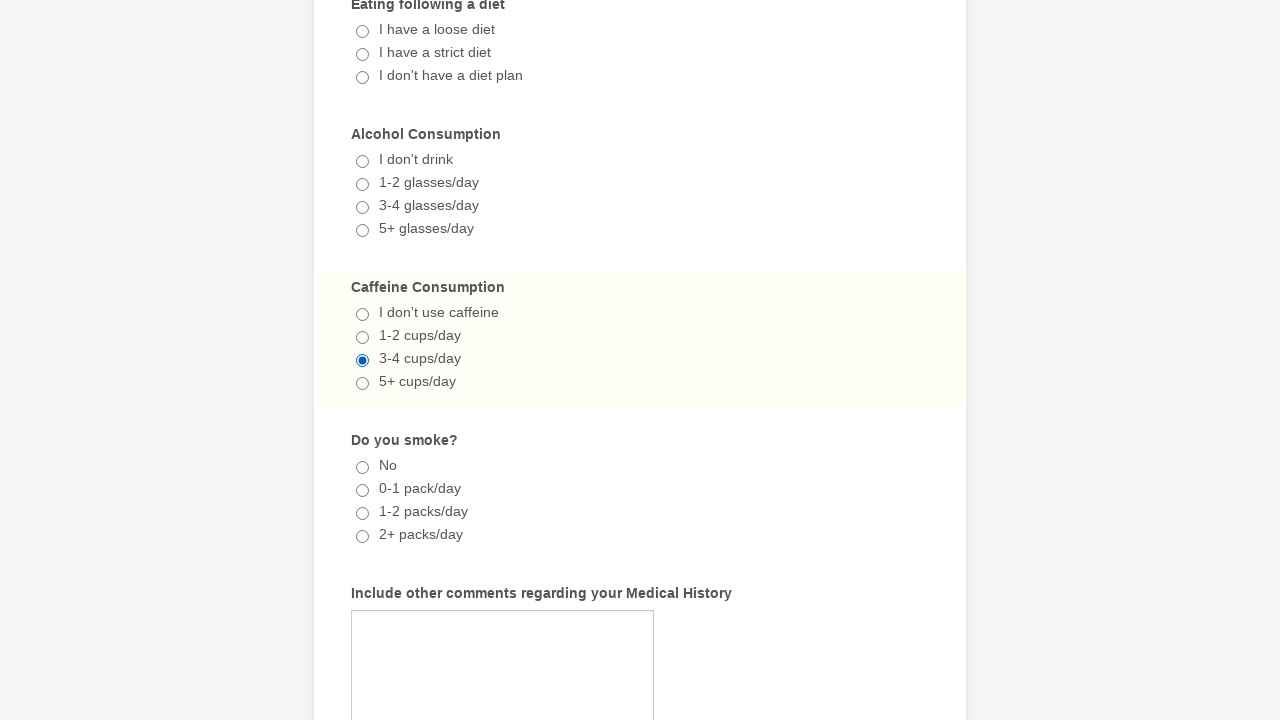

Selected 'I have a strict diet' radio button at (362, 55) on input[value='I have a strict diet']
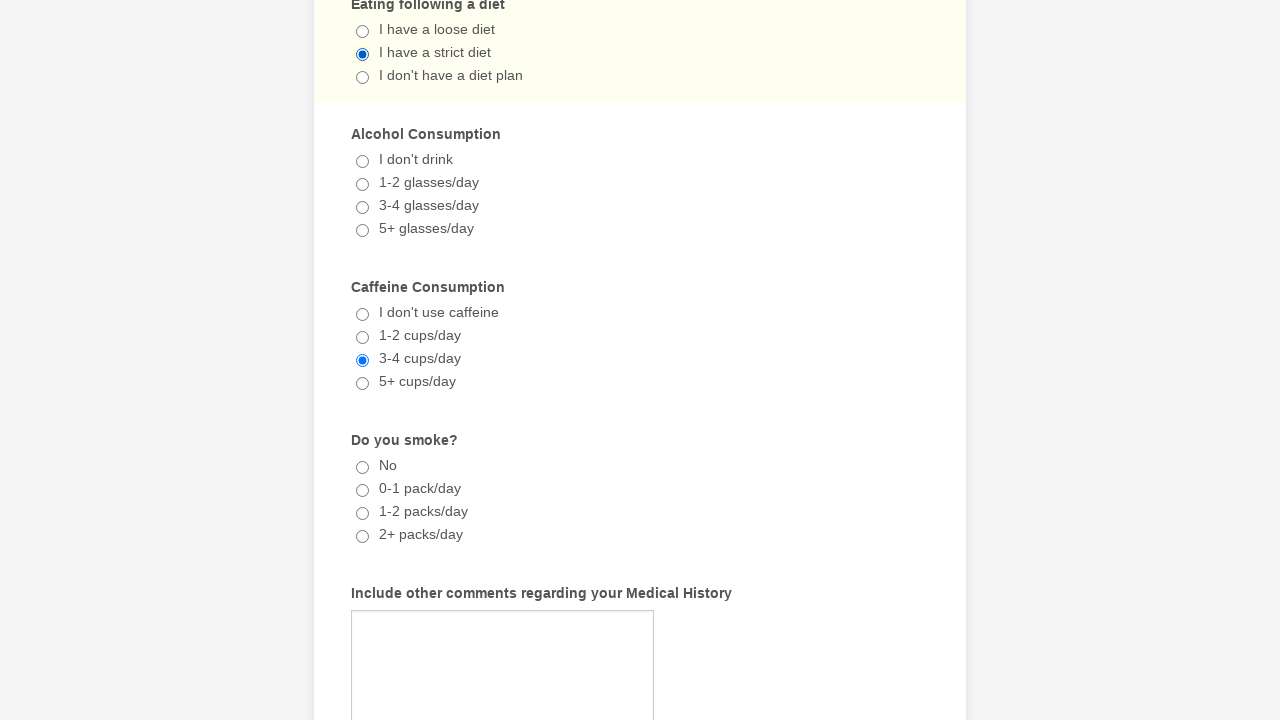

Selected '5+ days' radio button at (362, 361) on input[value='5+ days']
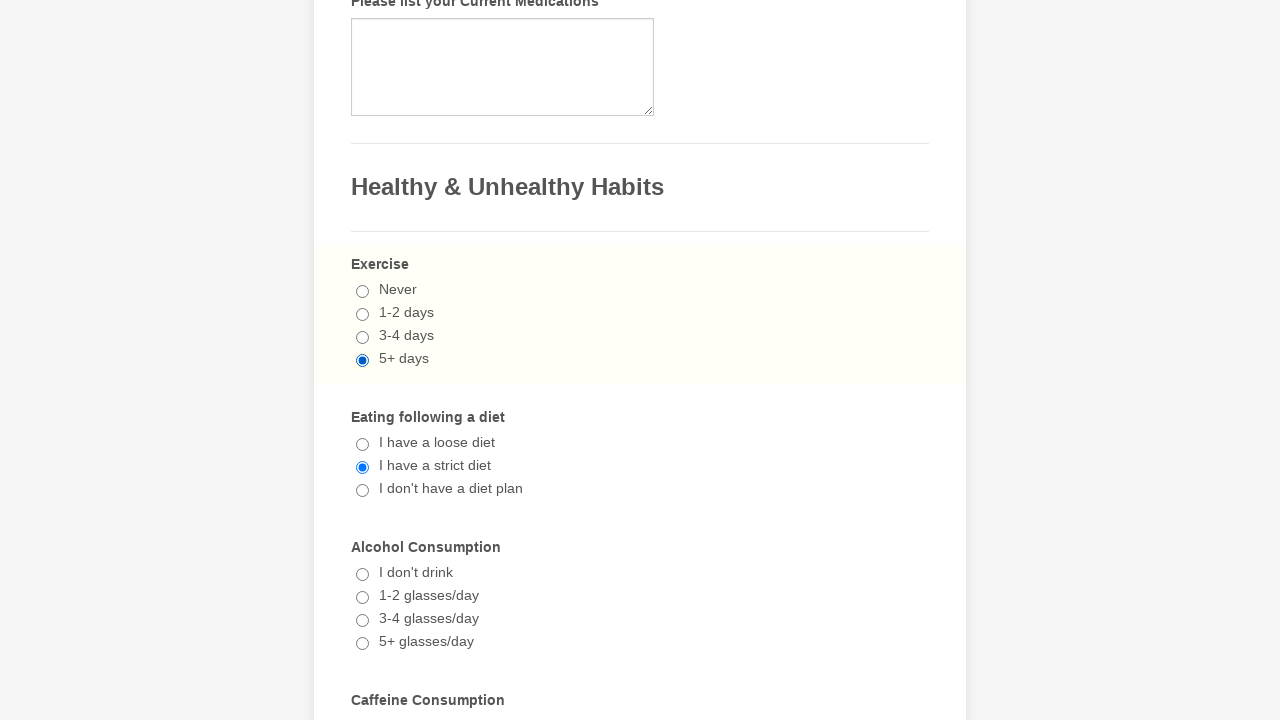

Verified 'Anemia' checkbox is checked
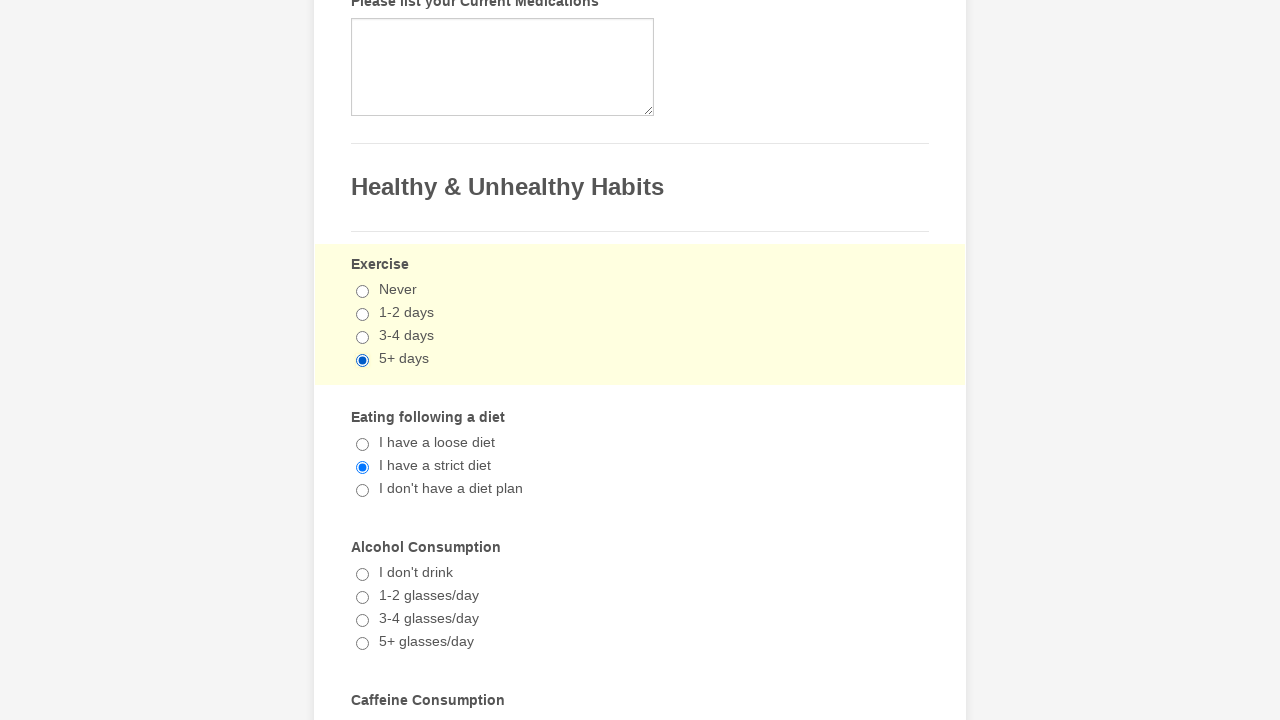

Verified 'Cancer' checkbox is checked
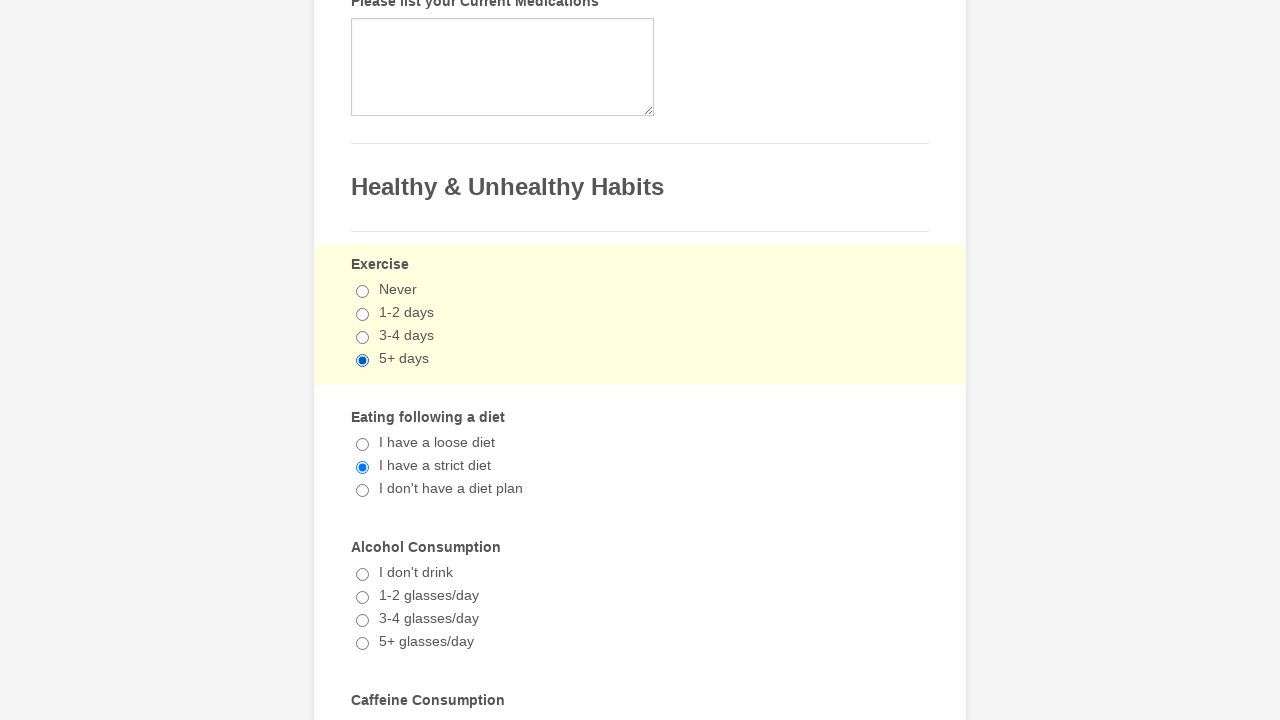

Verified 'Hepatitis' checkbox is checked
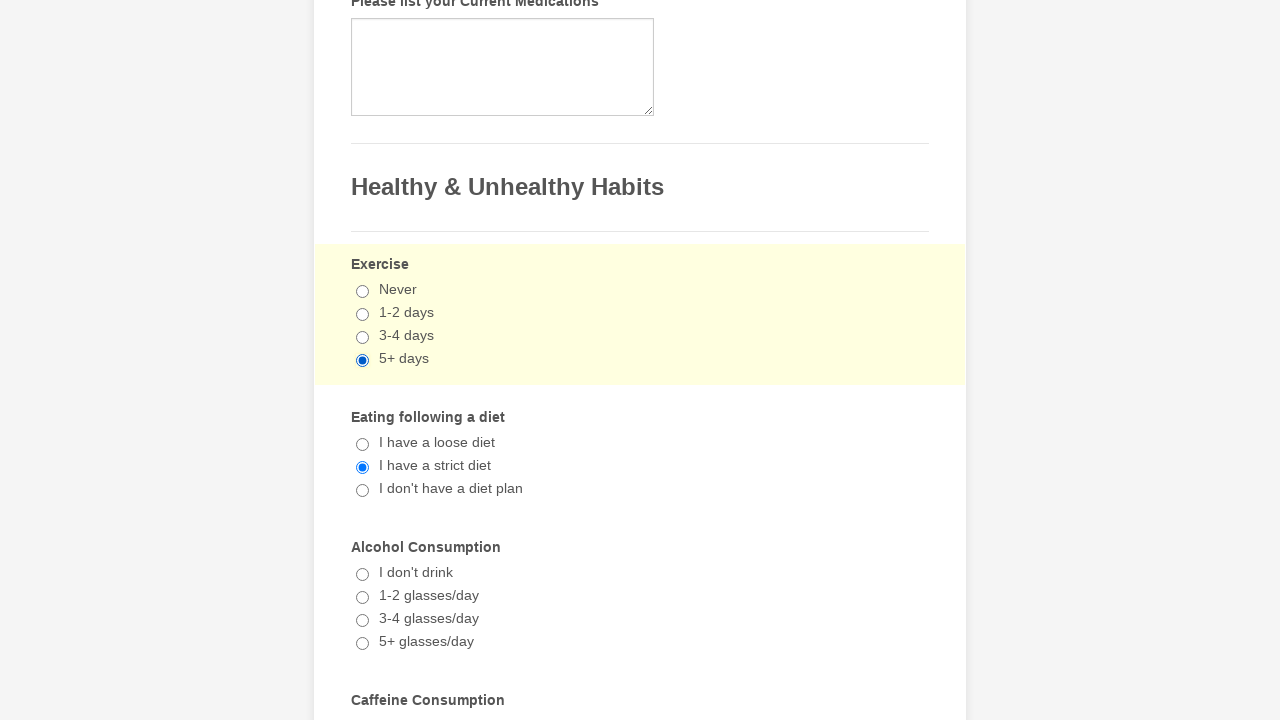

Verified '3-4 cups/day' radio button is checked
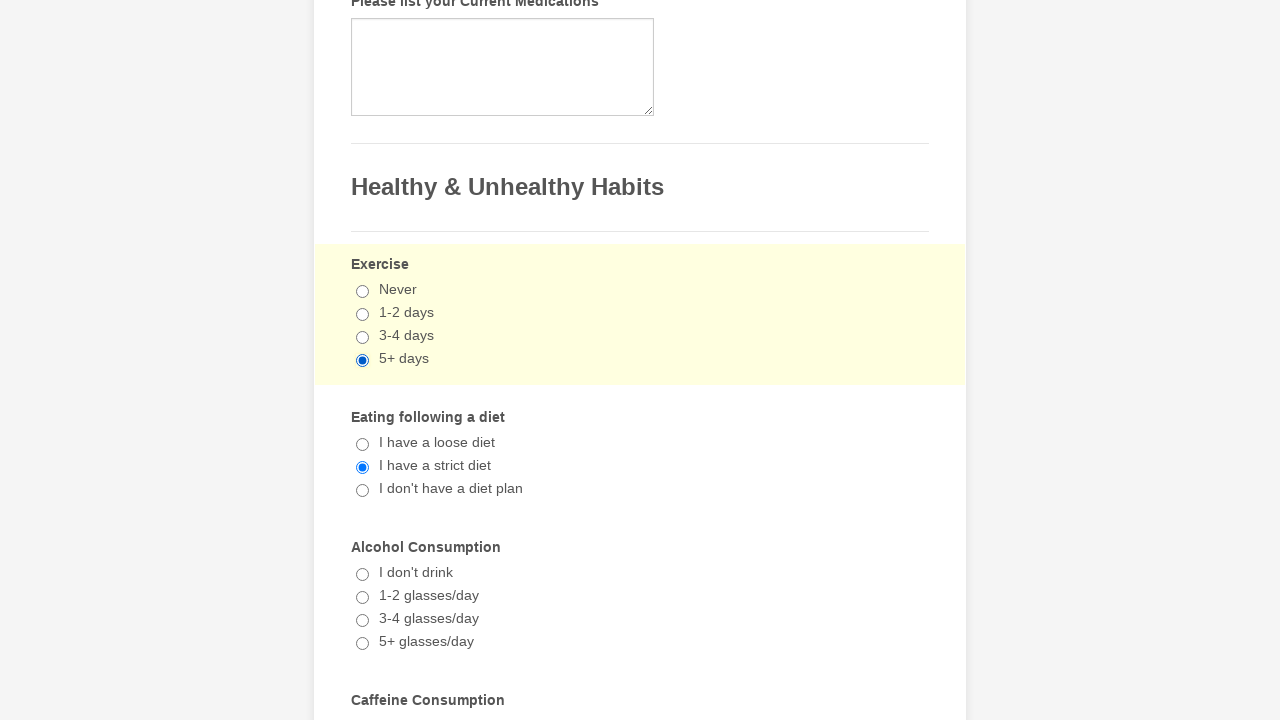

Verified 'I have a strict diet' radio button is checked
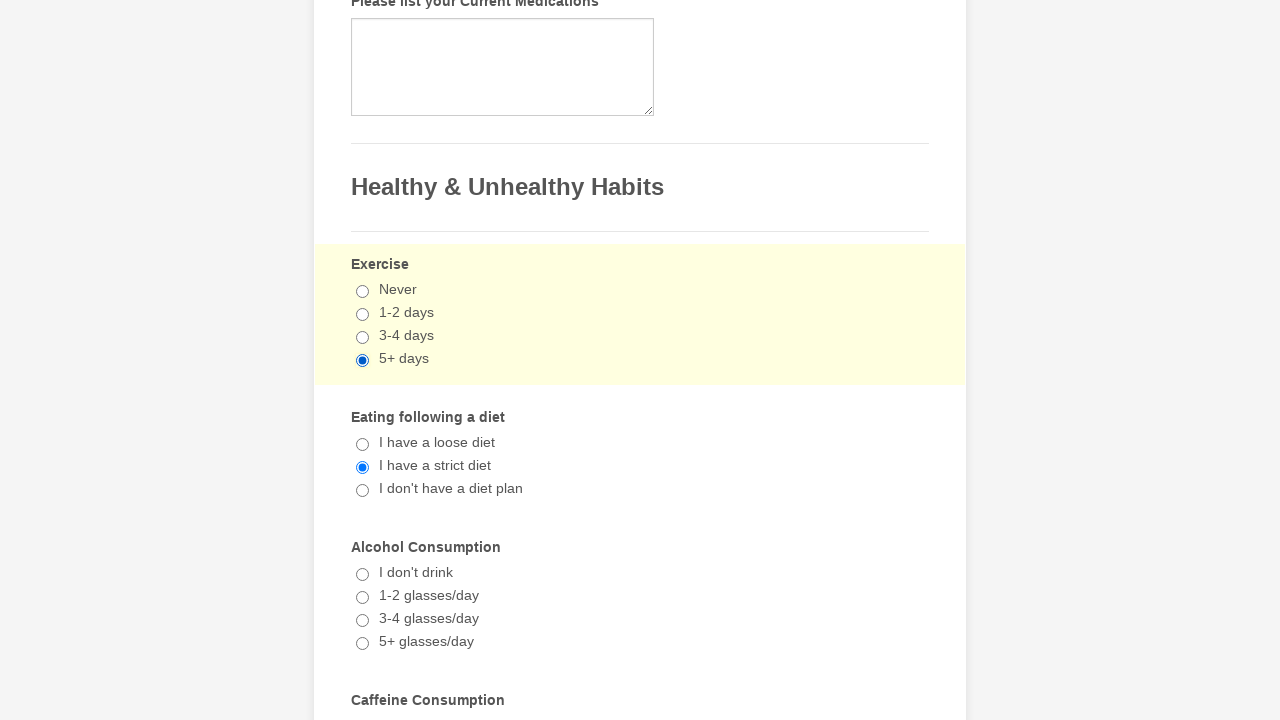

Verified '5+ days' radio button is checked
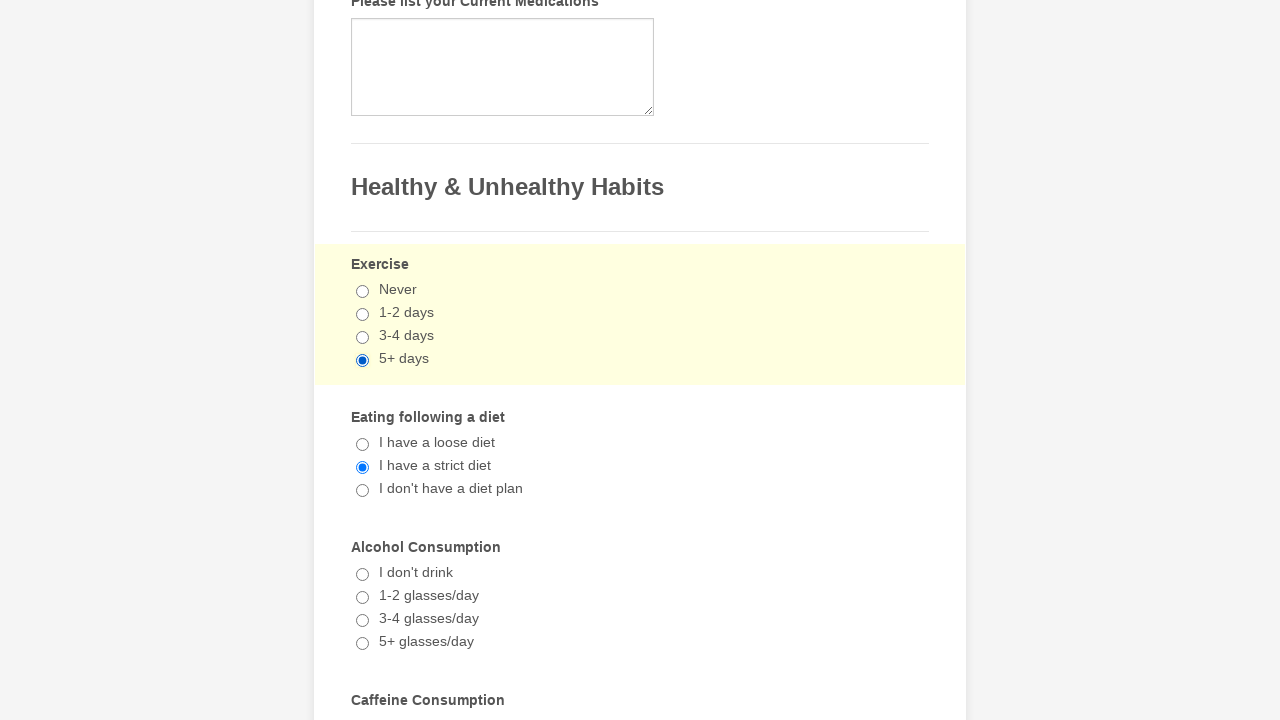

Deselected 'Anemia' checkbox at (362, 360) on input[value='Anemia']
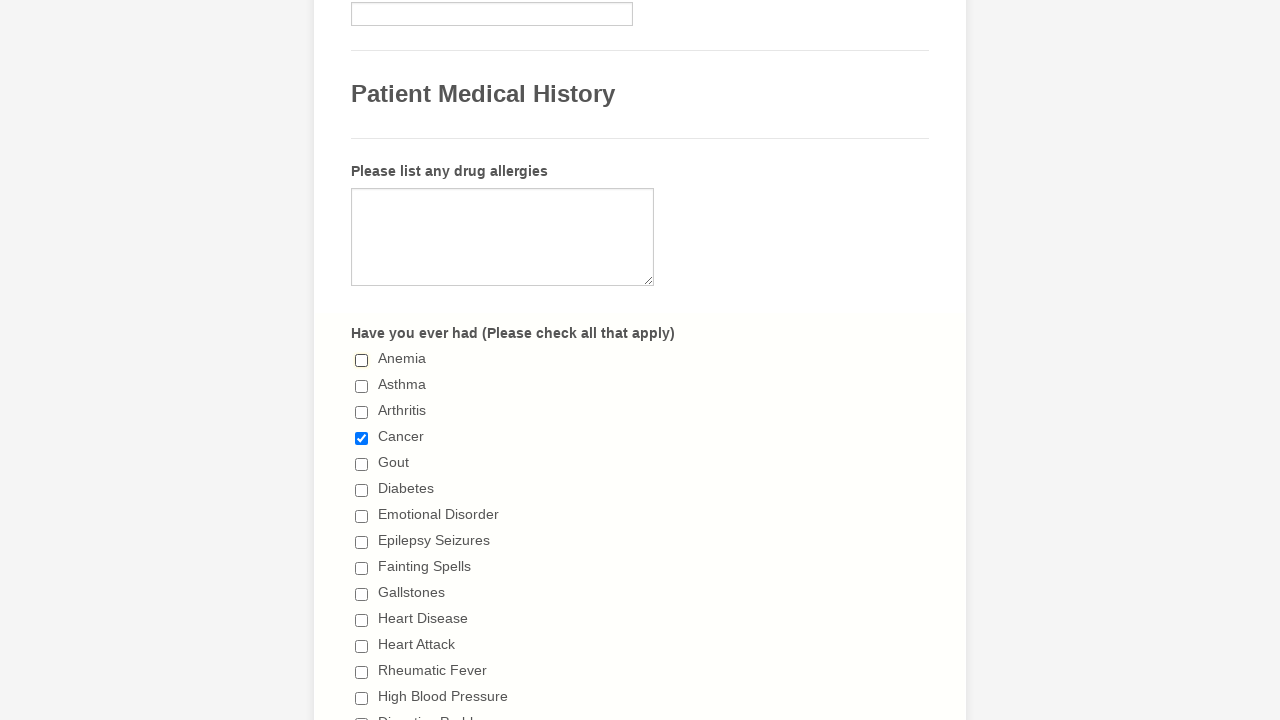

Deselected 'Cancer' checkbox at (362, 438) on input[value='Cancer']
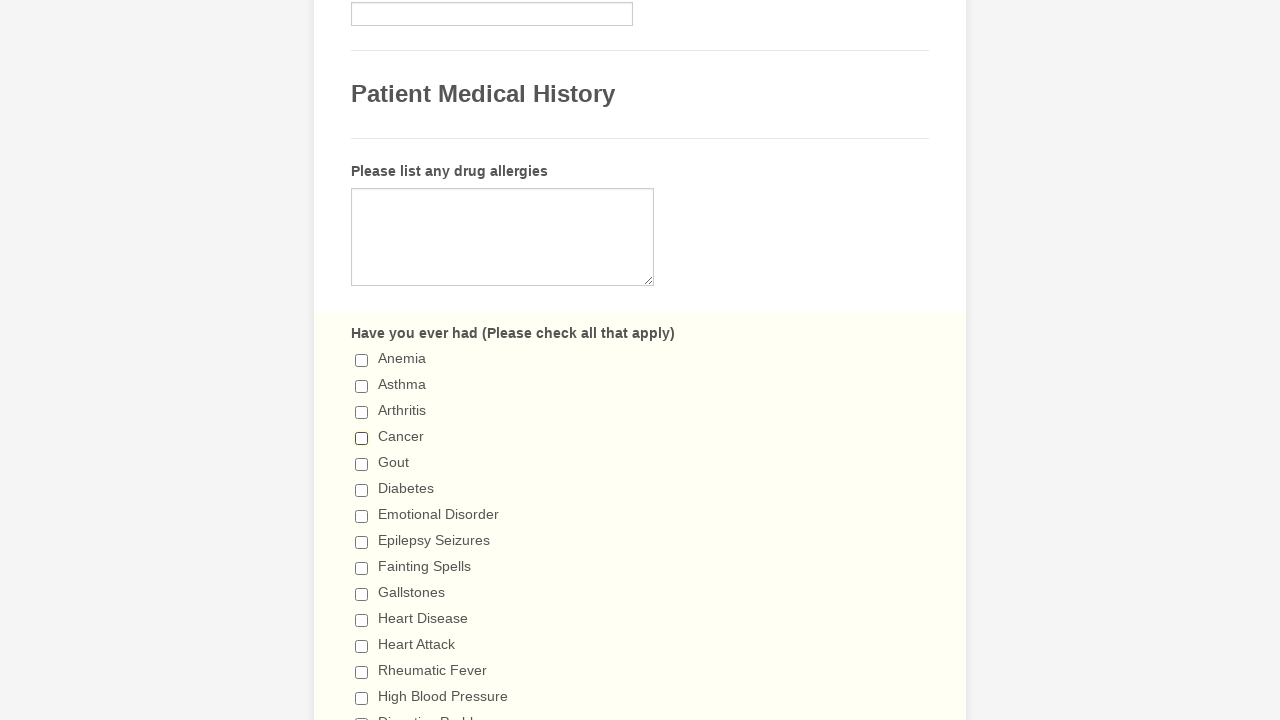

Deselected 'Hepatitis' checkbox at (362, 360) on input[value='Hepatitis']
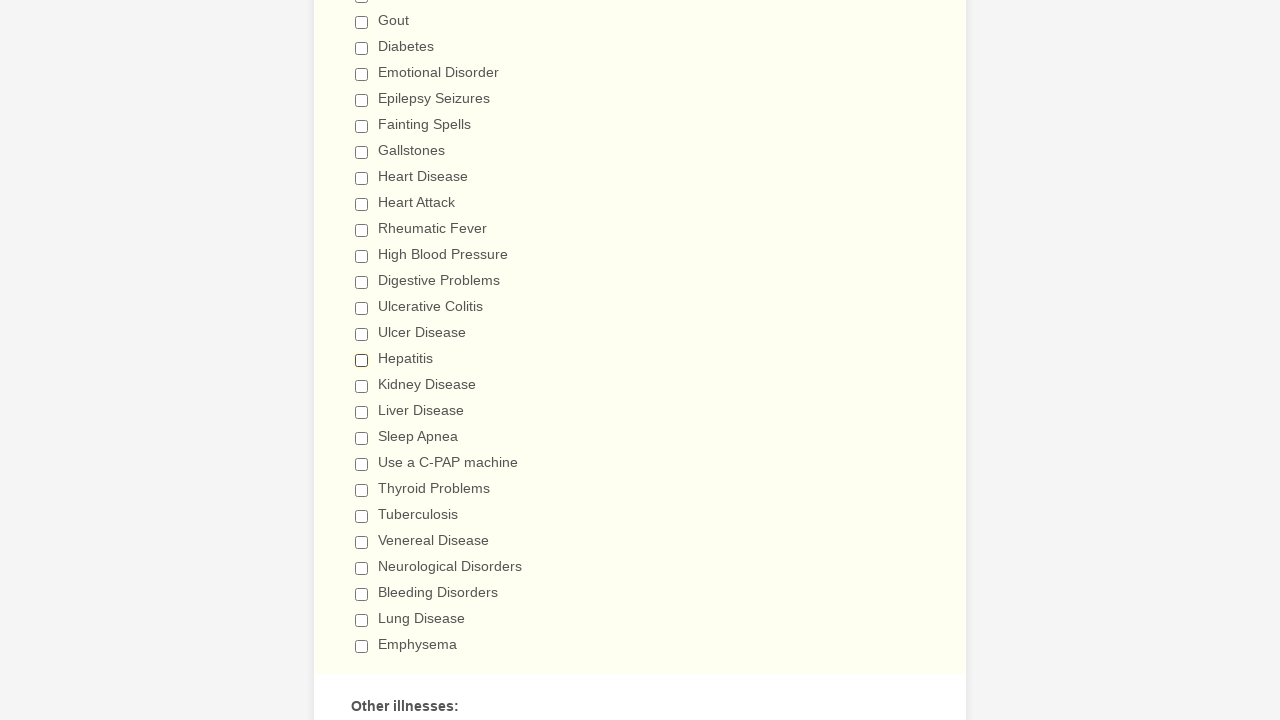

Clicked '3-4 cups/day' radio button again at (362, 361) on input[value='3-4 cups/day']
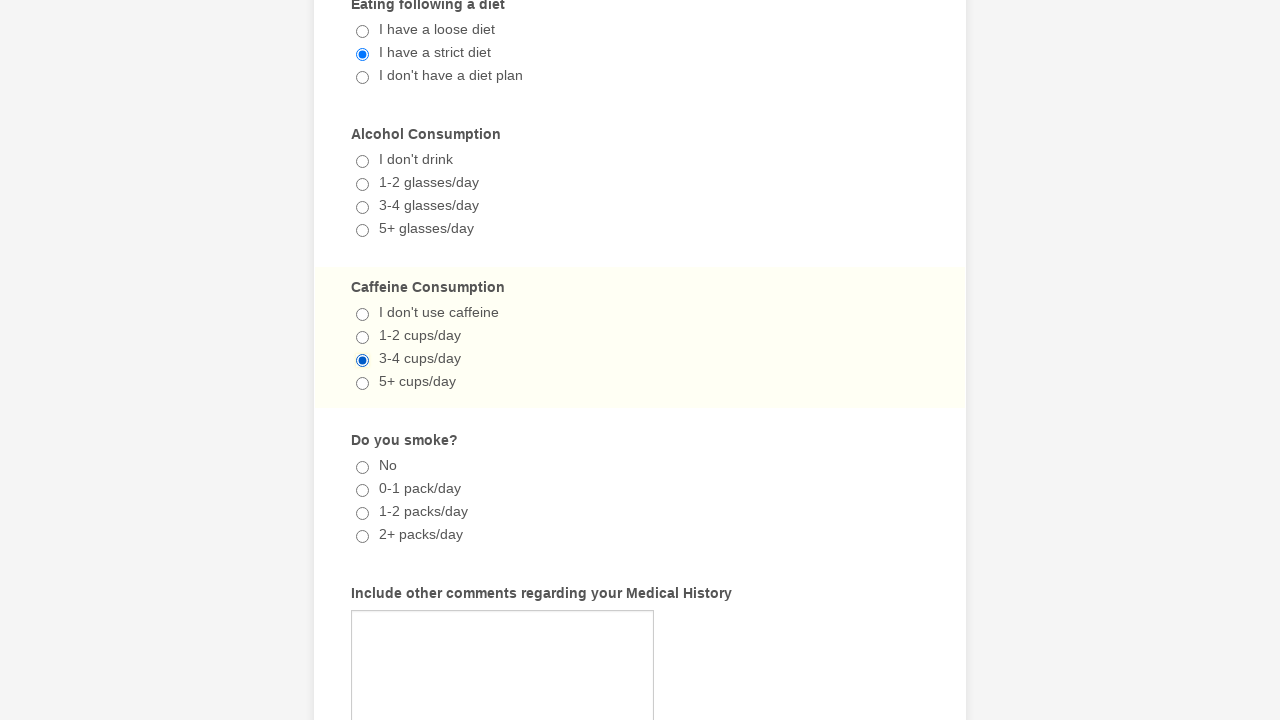

Clicked 'I have a strict diet' radio button again at (362, 55) on input[value='I have a strict diet']
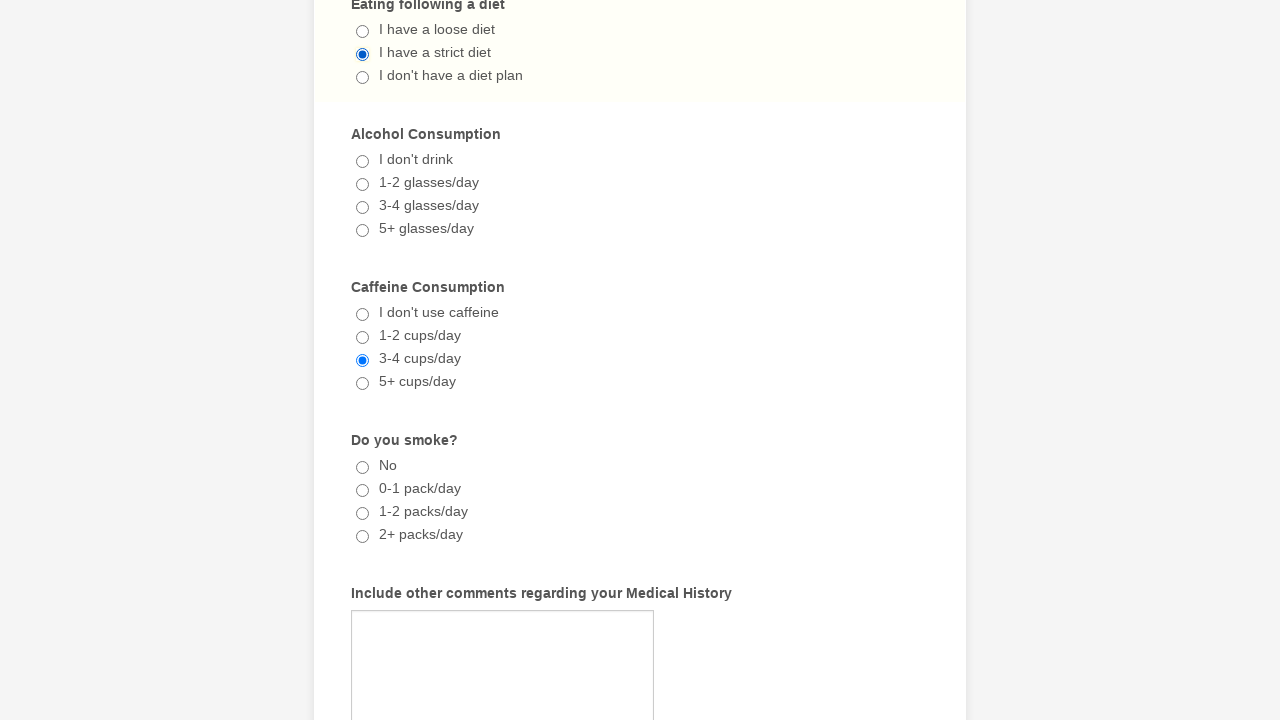

Clicked '5+ days' radio button again at (362, 361) on input[value='5+ days']
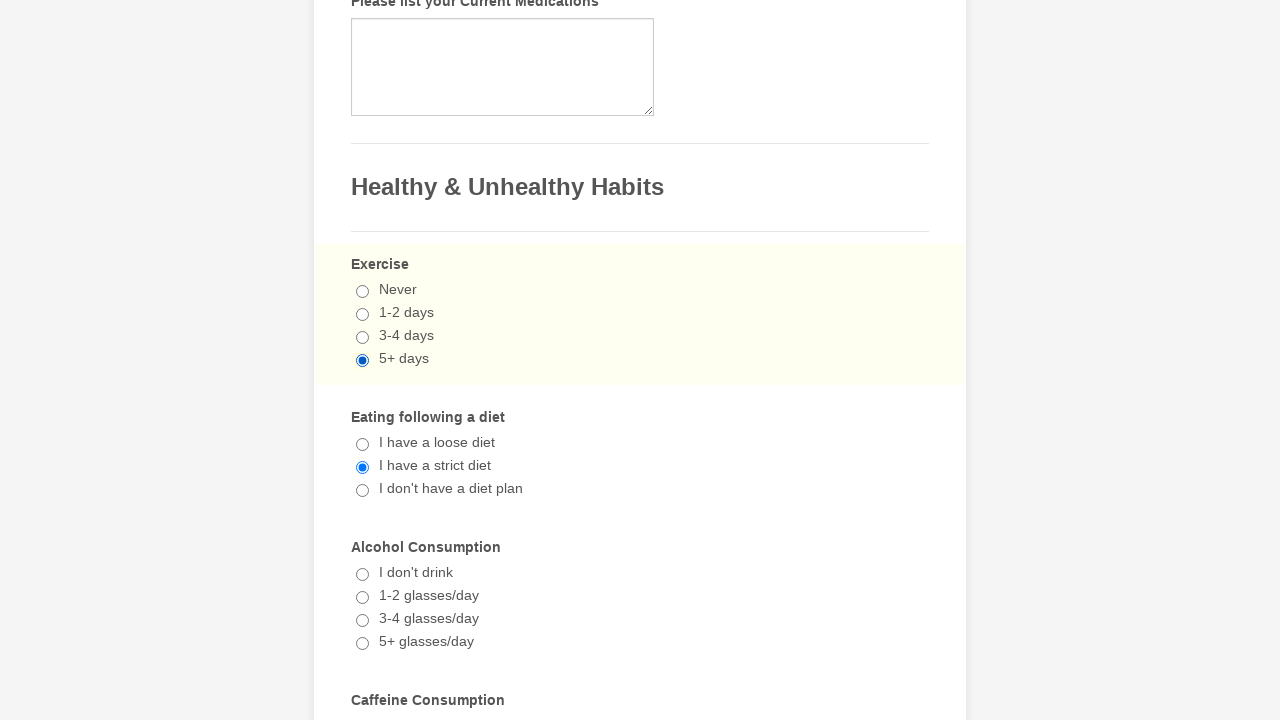

Verified 'Anemia' checkbox is unchecked
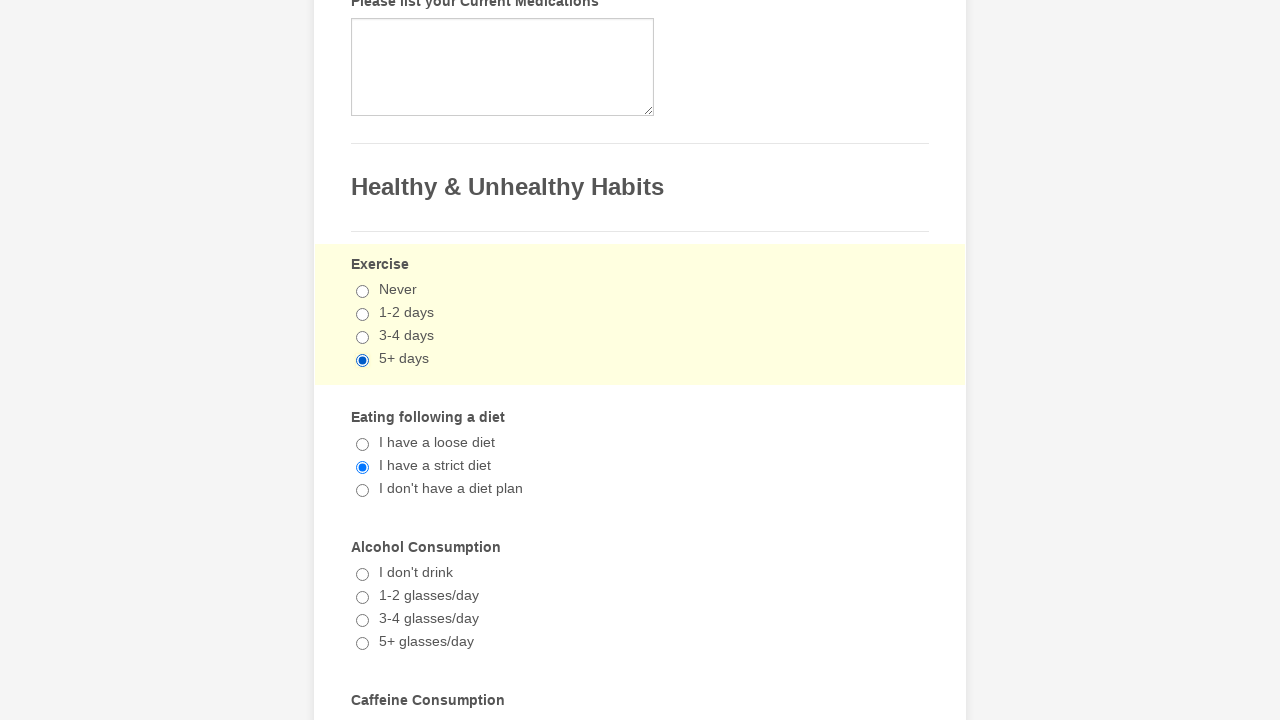

Verified 'Cancer' checkbox is unchecked
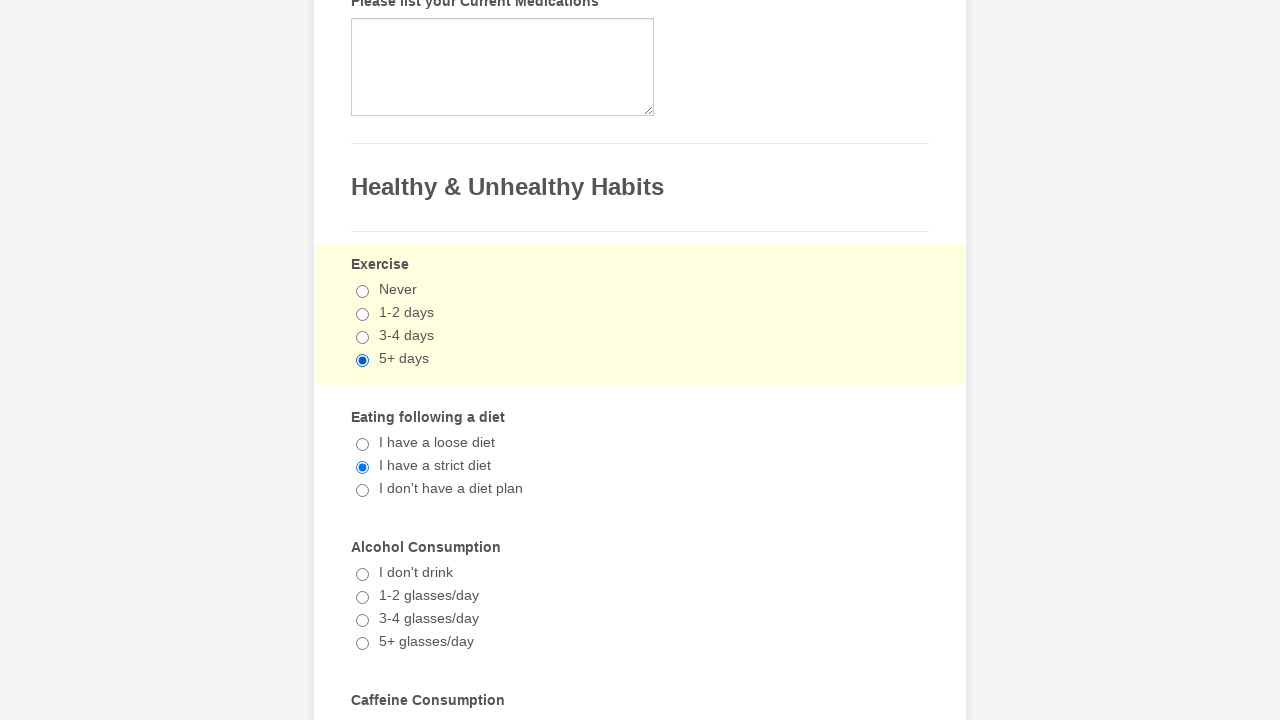

Verified 'Hepatitis' checkbox is unchecked
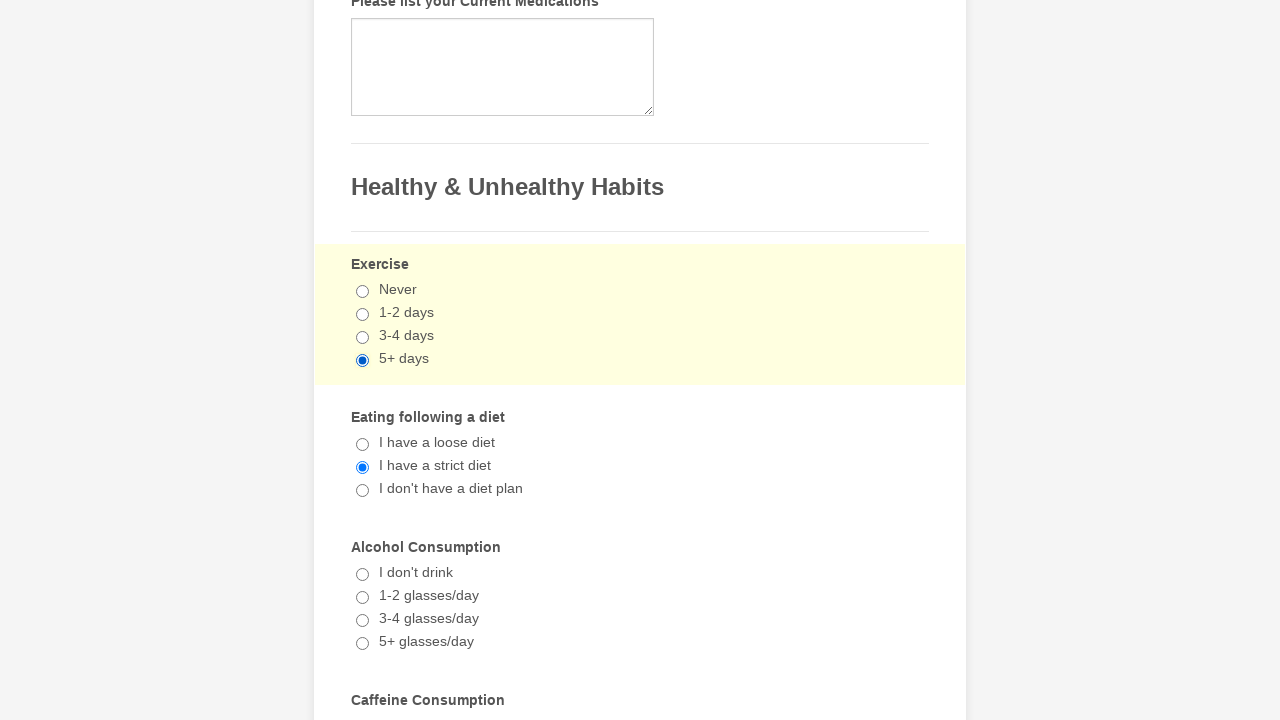

Verified '3-4 cups/day' radio button remains checked
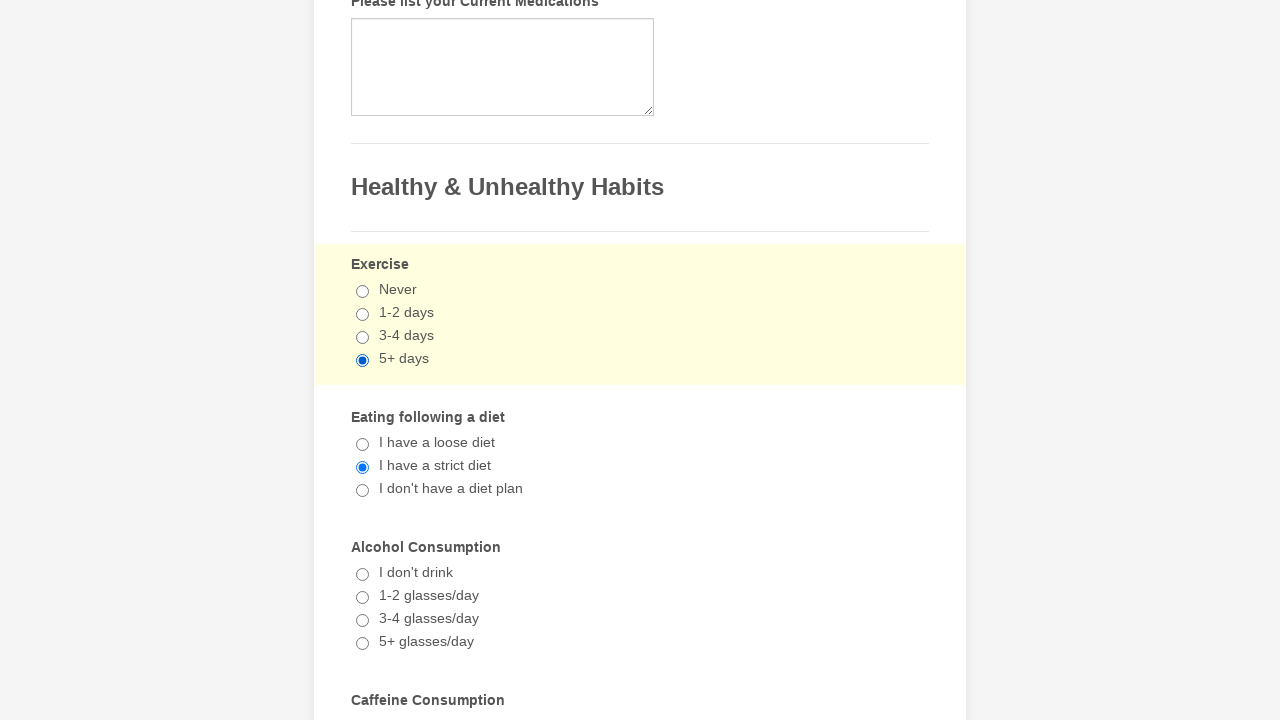

Verified 'I have a strict diet' radio button remains checked
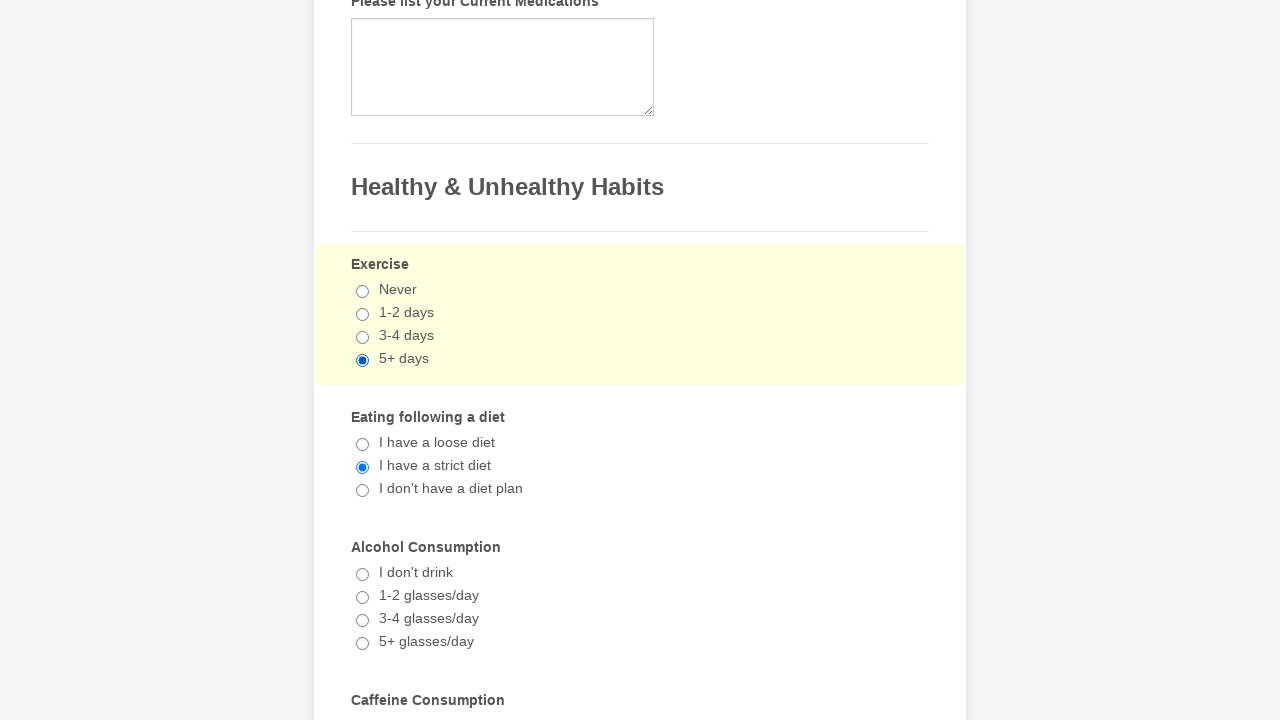

Verified '5+ days' radio button remains checked
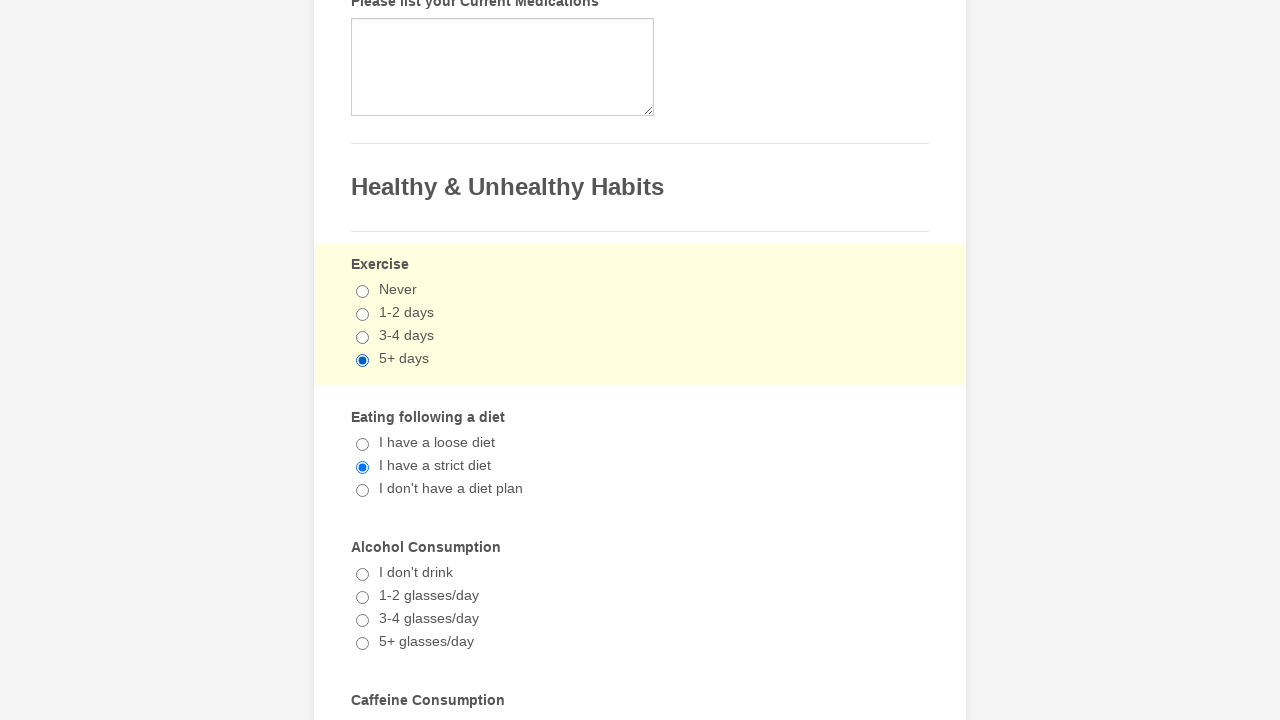

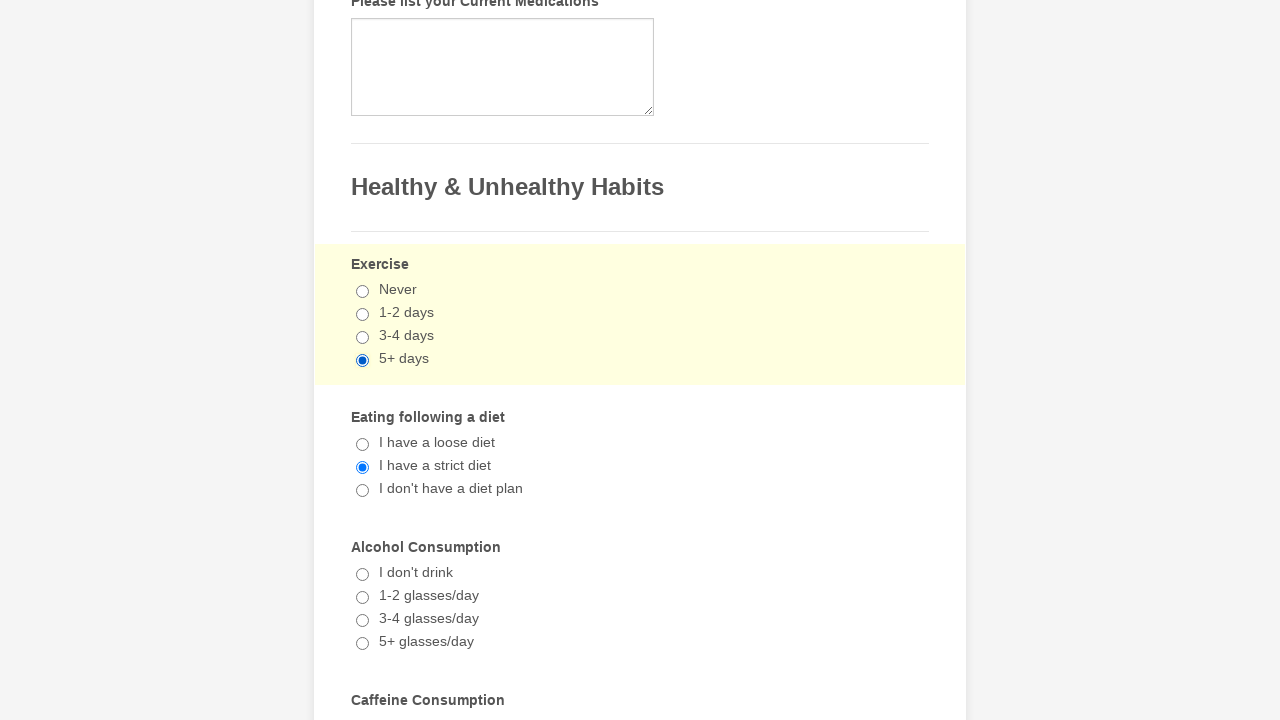